Tests confirm dialog by filling a name field, clicking the confirm button, and accepting the confirmation

Starting URL: https://codenboxautomationlab.com/practice/

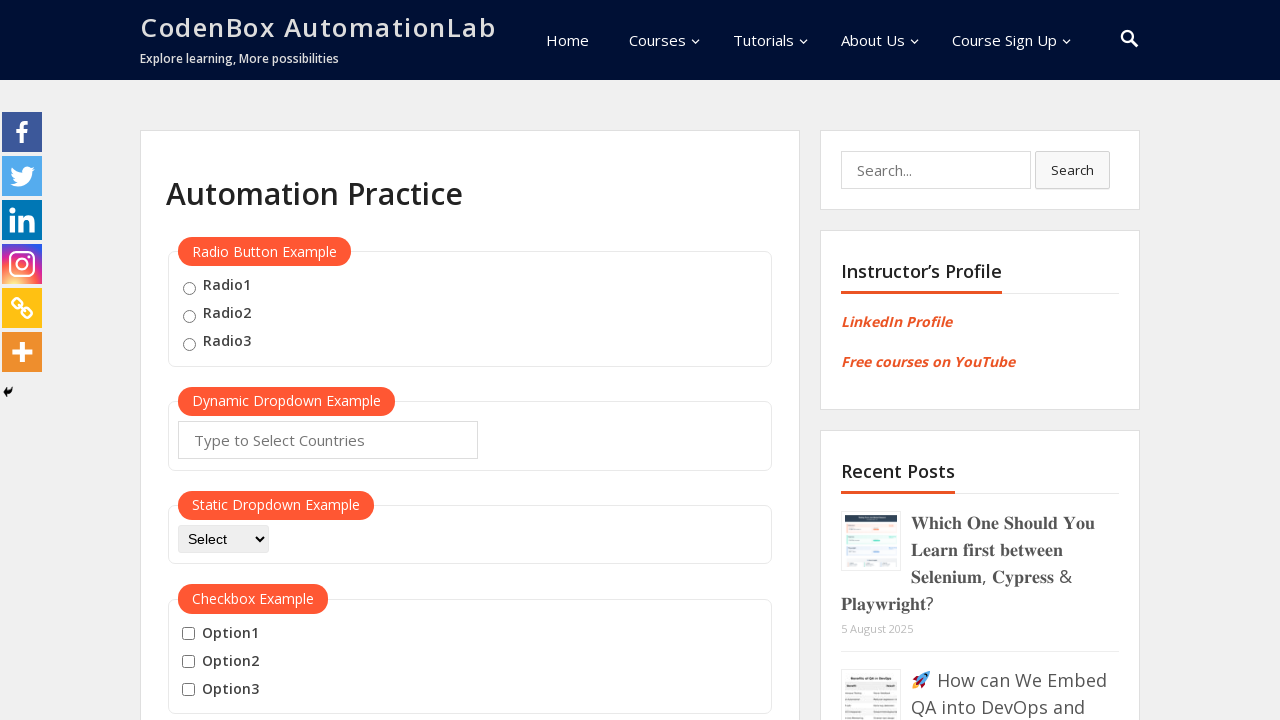

Filled name field with 'JaneSmith' on #name
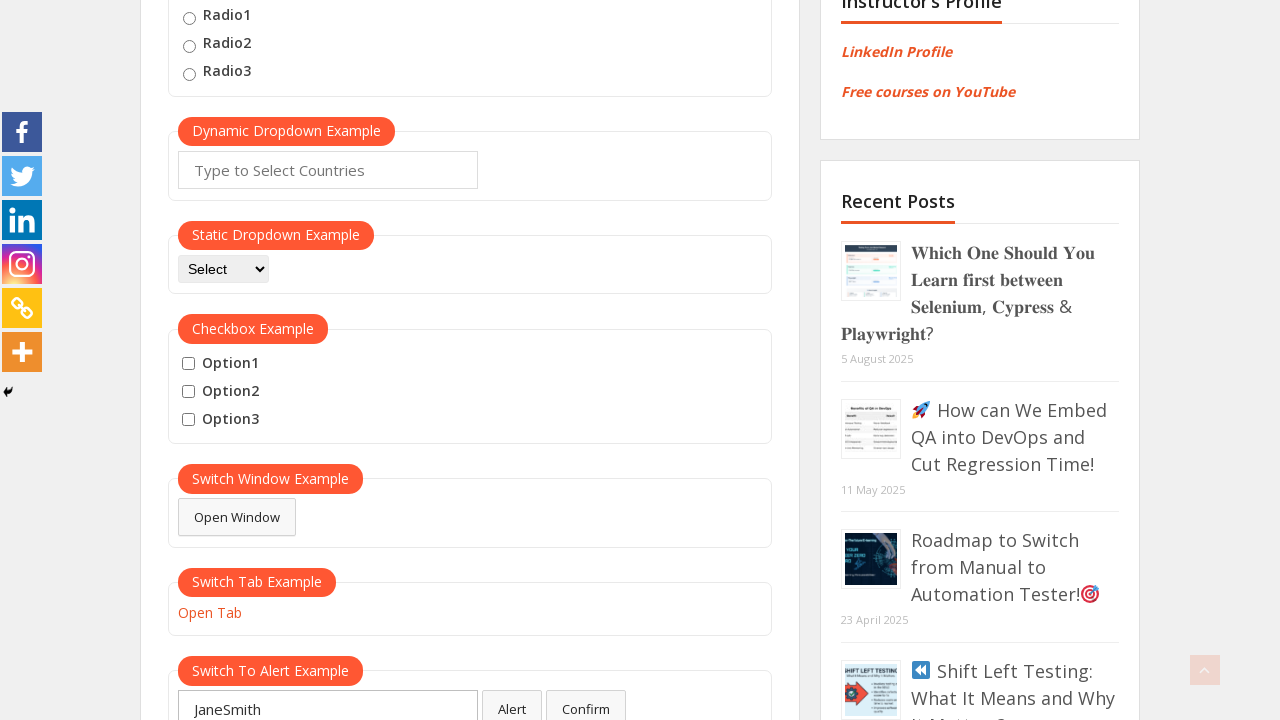

Set up dialog handler to accept confirmation
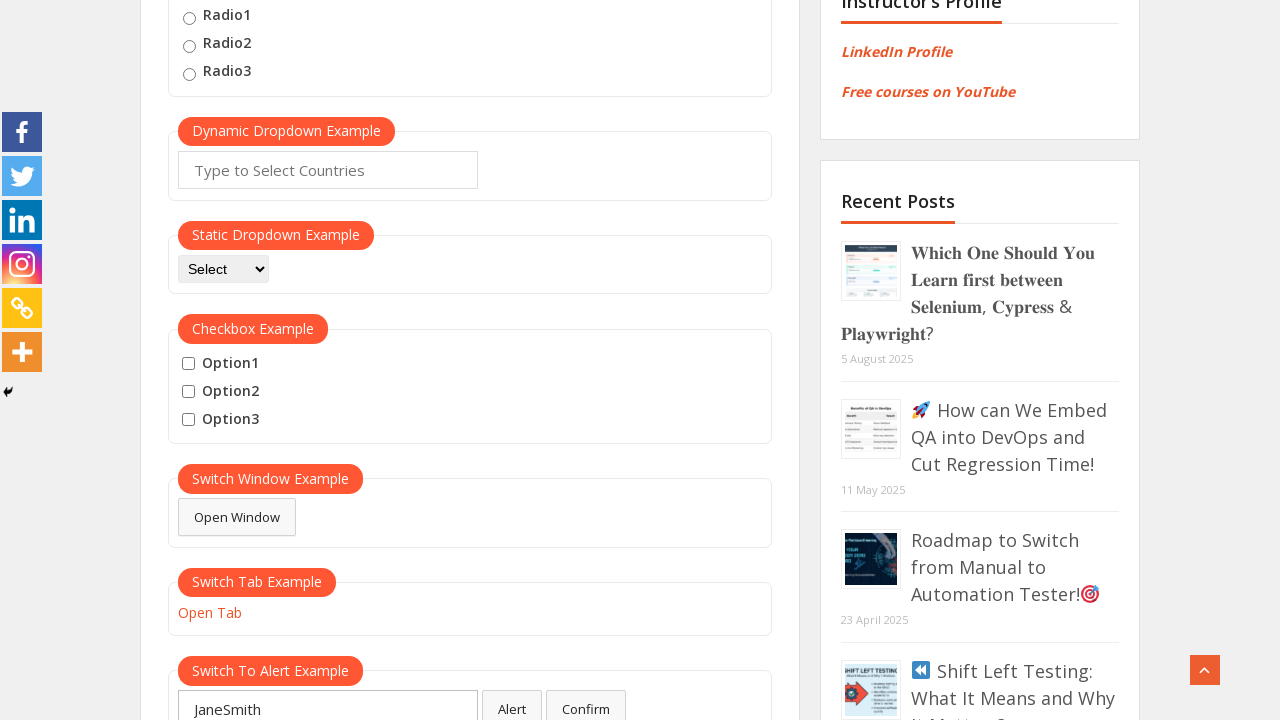

Clicked confirm button to trigger dialog at (586, 701) on #confirmbtn
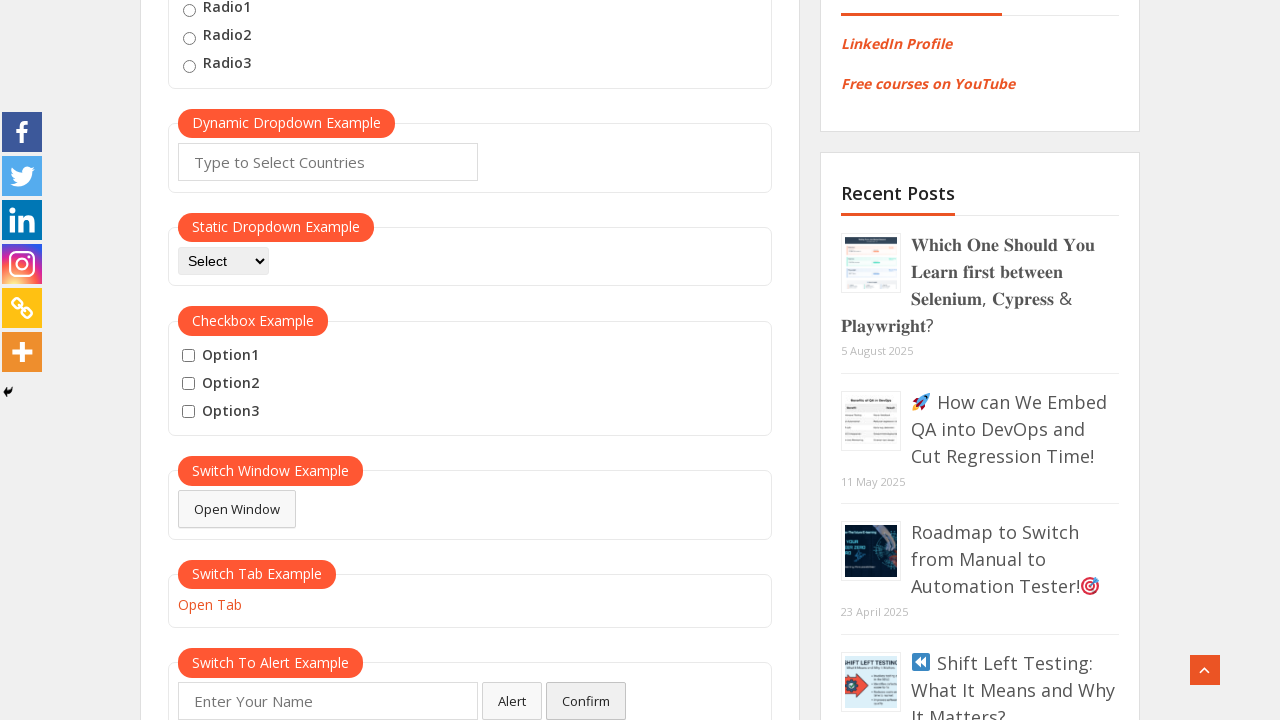

Waited for dialog to be processed and accepted
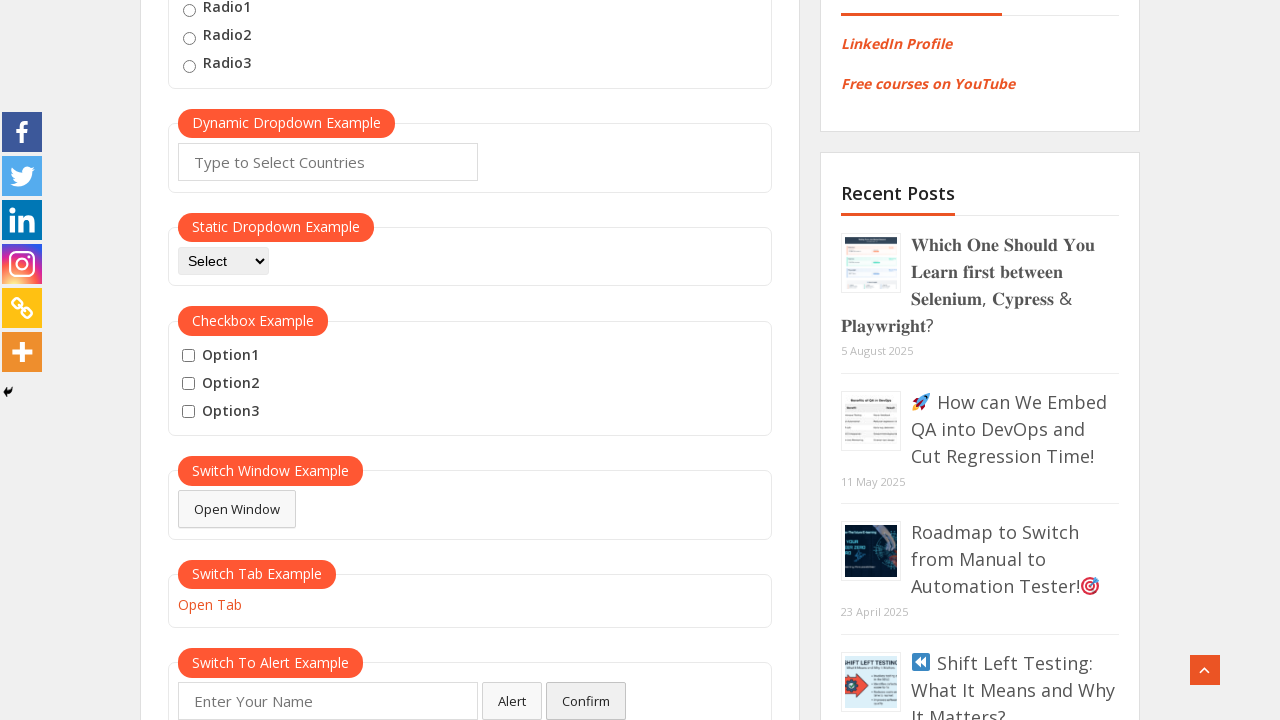

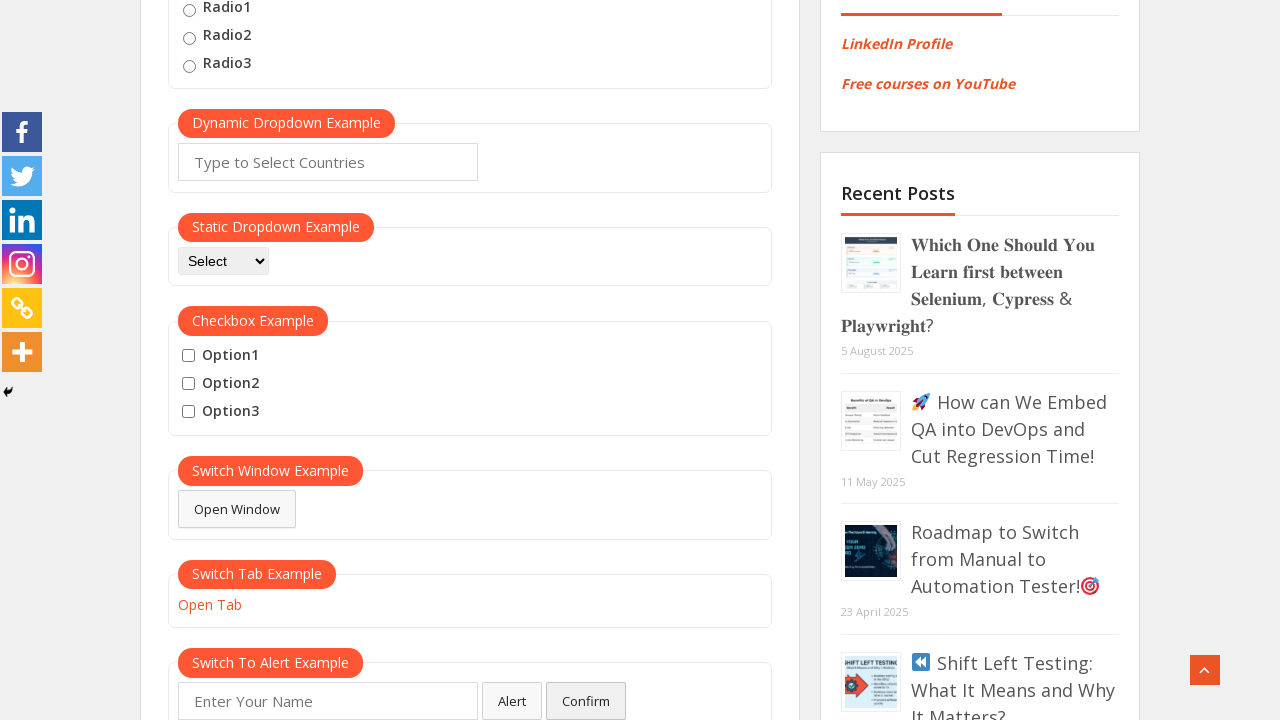